Tests keyboard shortcuts for copy-paste functionality on a registration form by entering text in the first field, copying it, and pasting it into subsequent fields

Starting URL: https://naveenautomationlabs.com/opencart/index.php?route=account/register

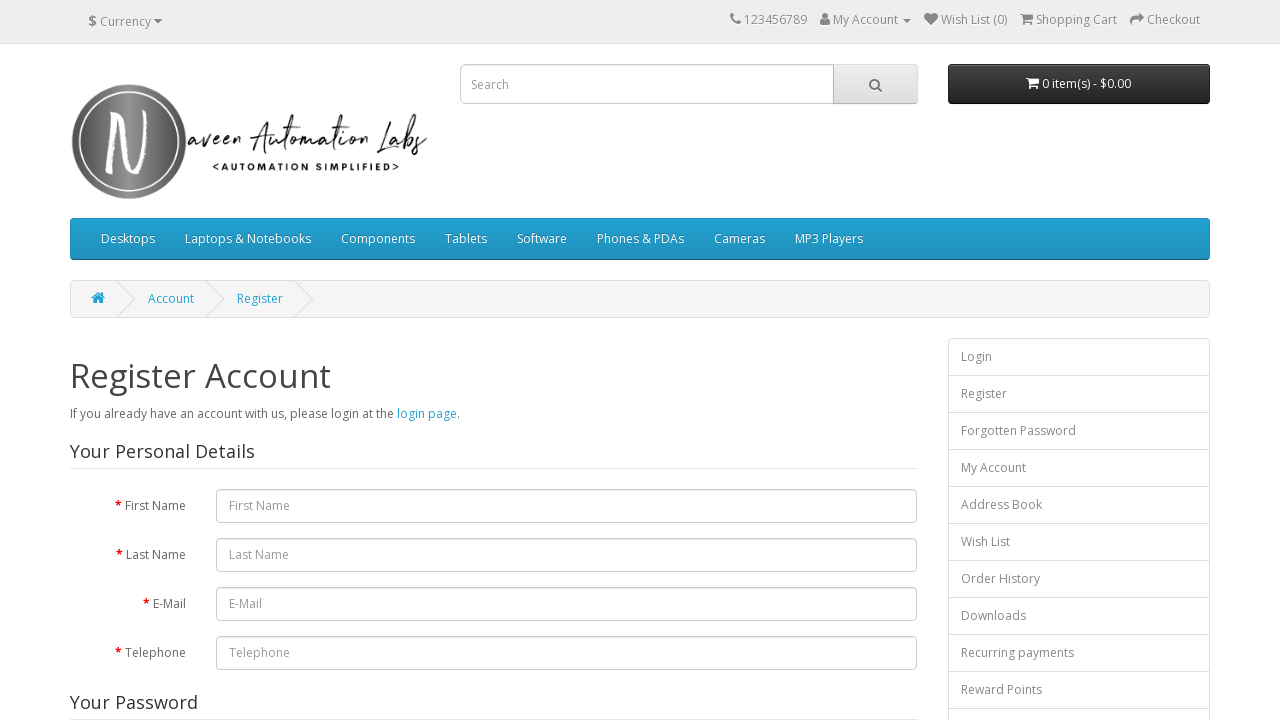

Filled firstname field with 'Naveen' on #input-firstname
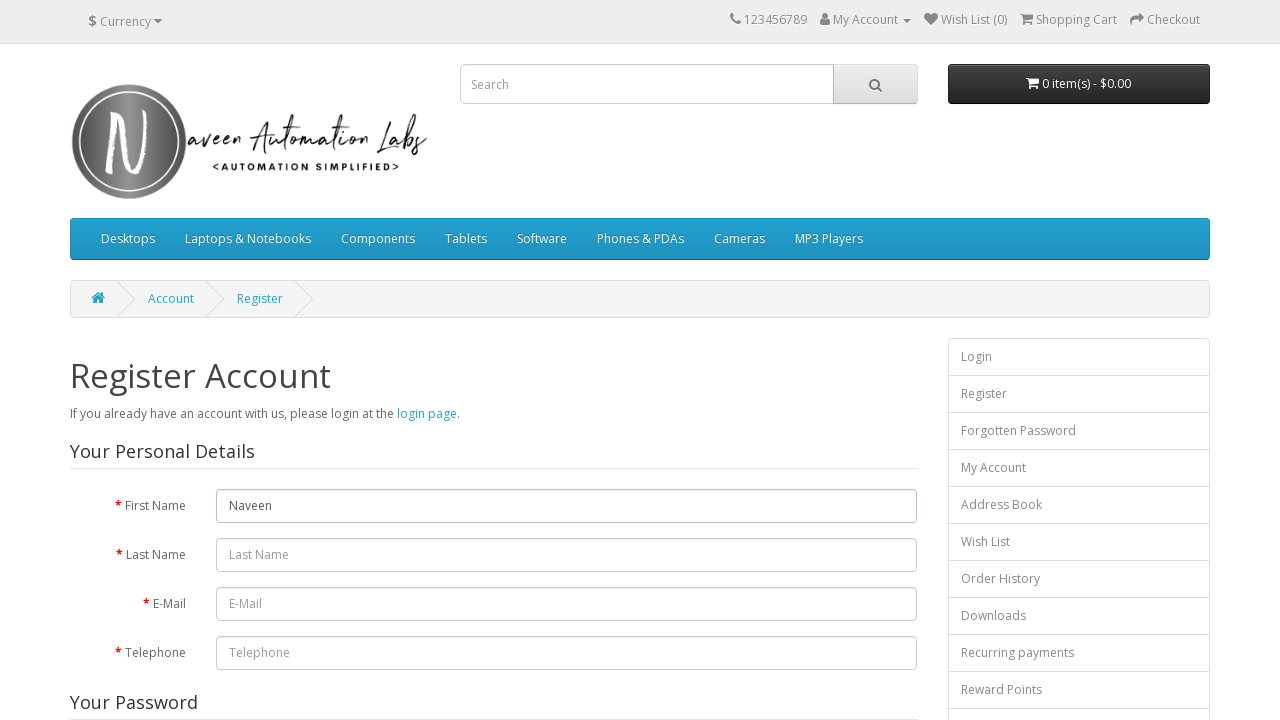

Selected all text in firstname field using Ctrl+A/Cmd+A
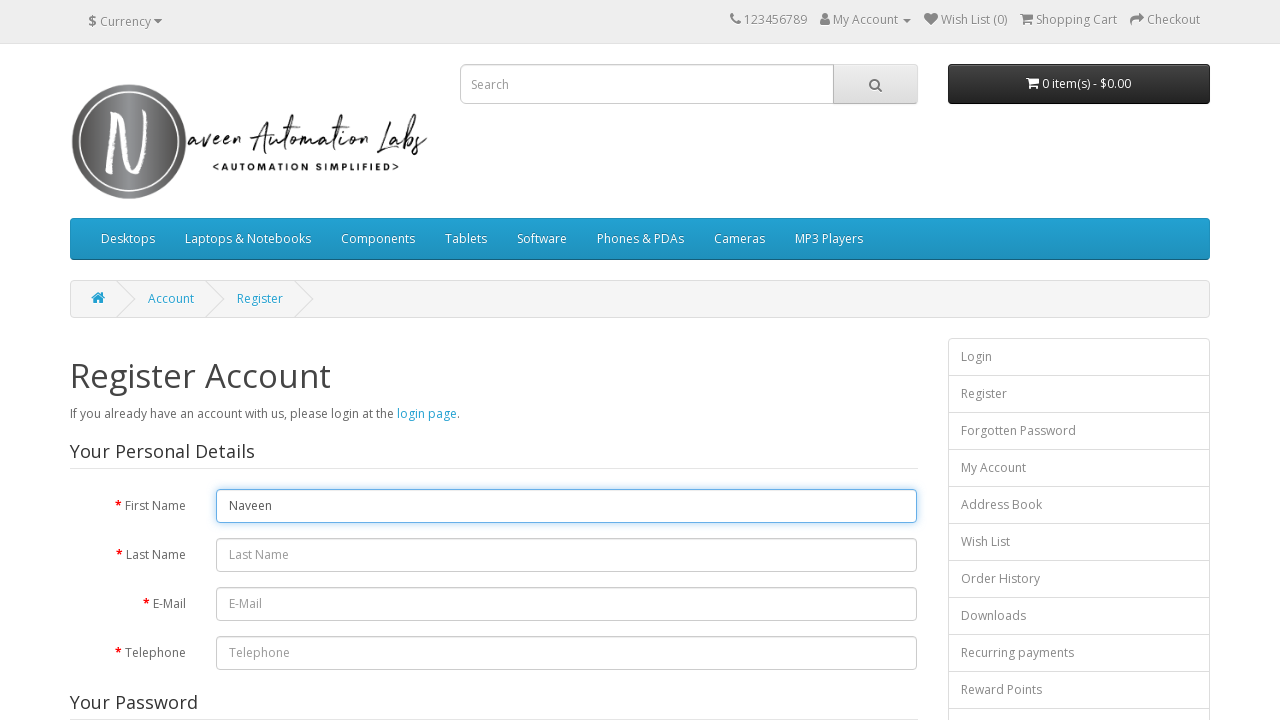

Copied selected text using Ctrl+C/Cmd+C
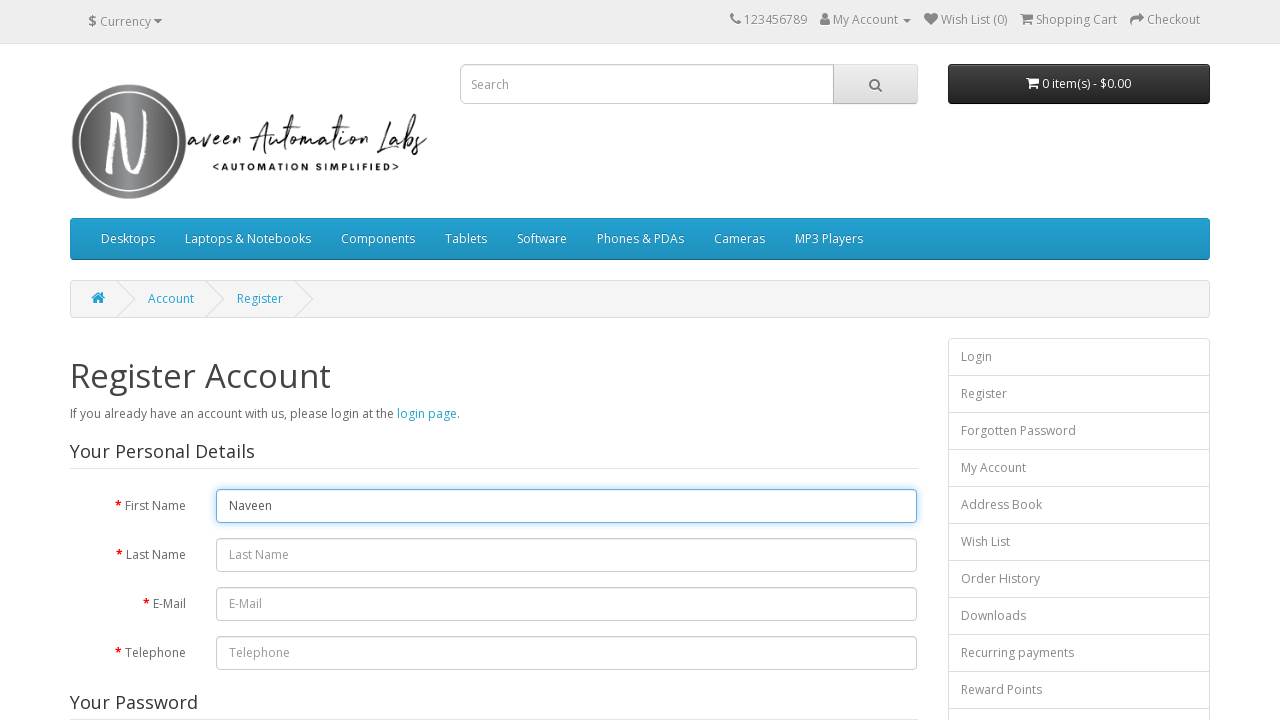

Tabbed to next field
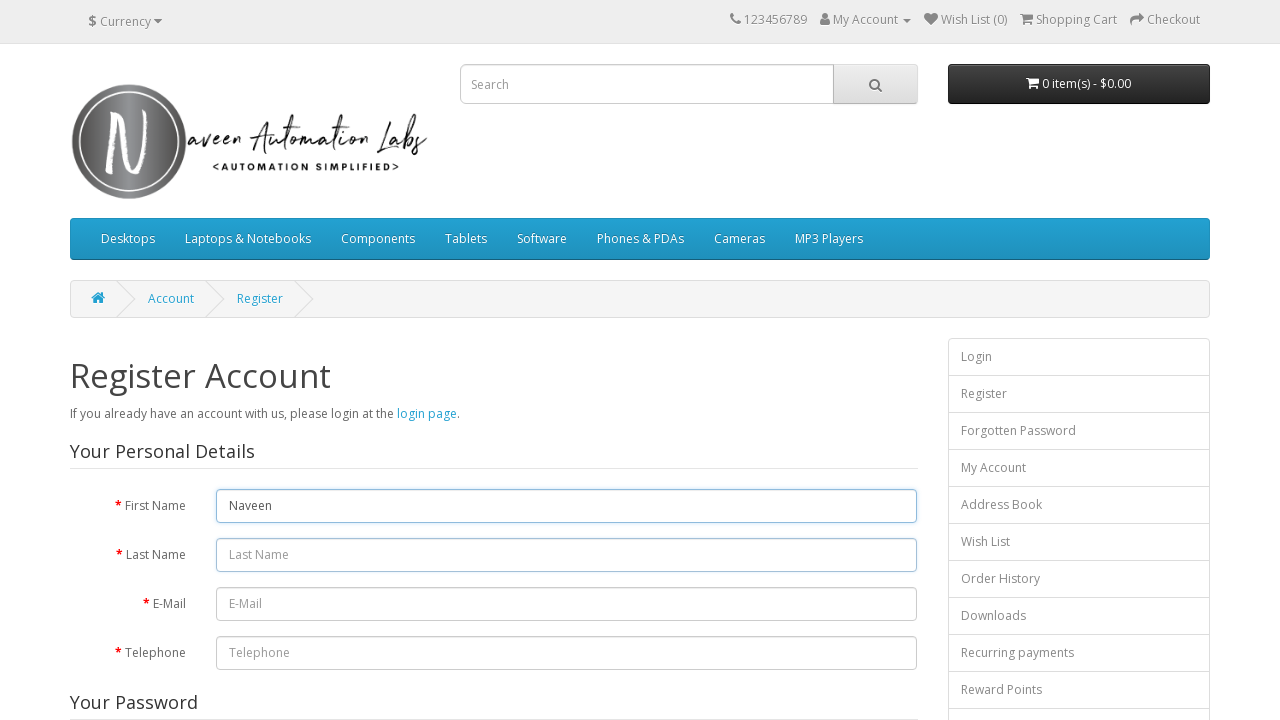

Pasted copied text using Ctrl+V/Cmd+V into second field
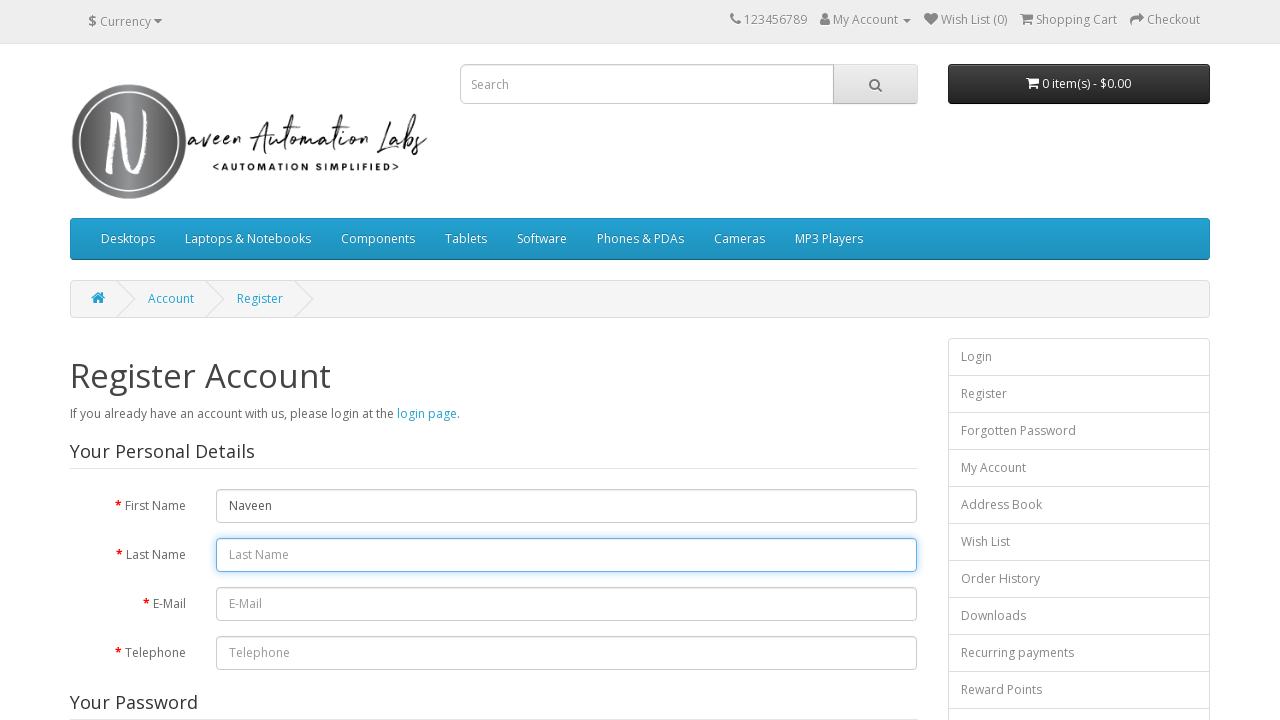

Tabbed to next field
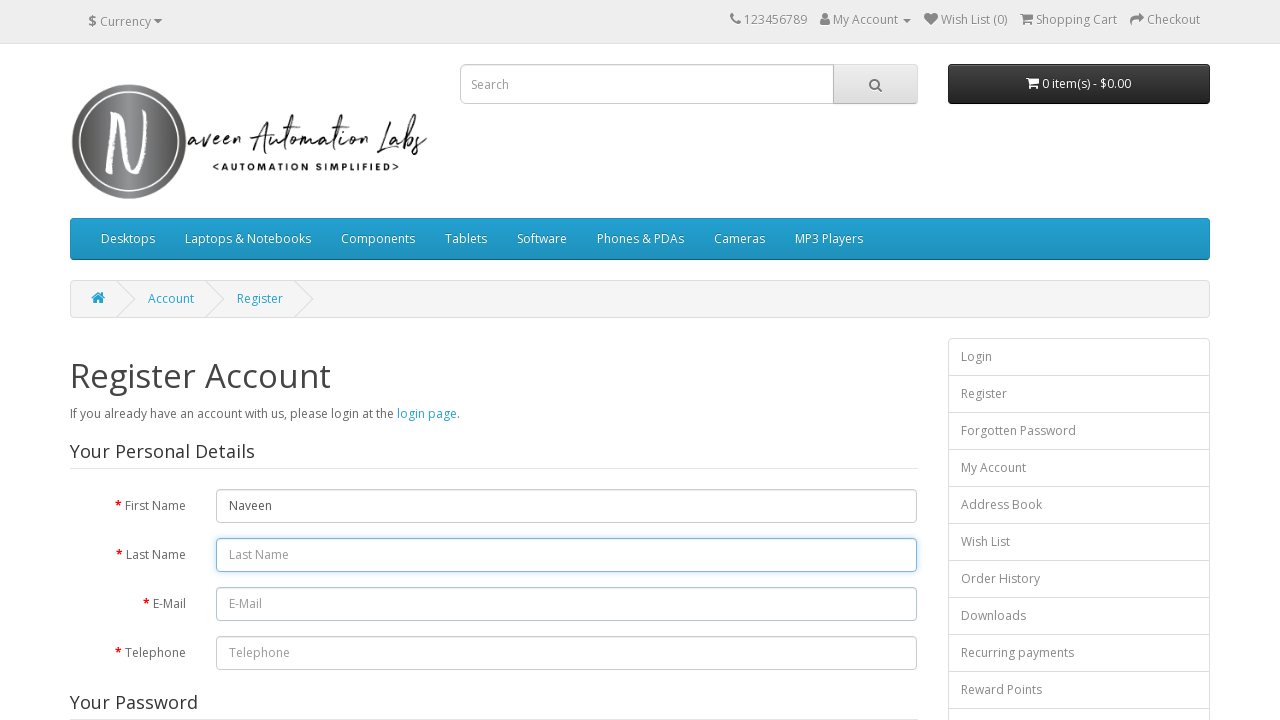

Pasted copied text using Ctrl+V/Cmd+V into third field
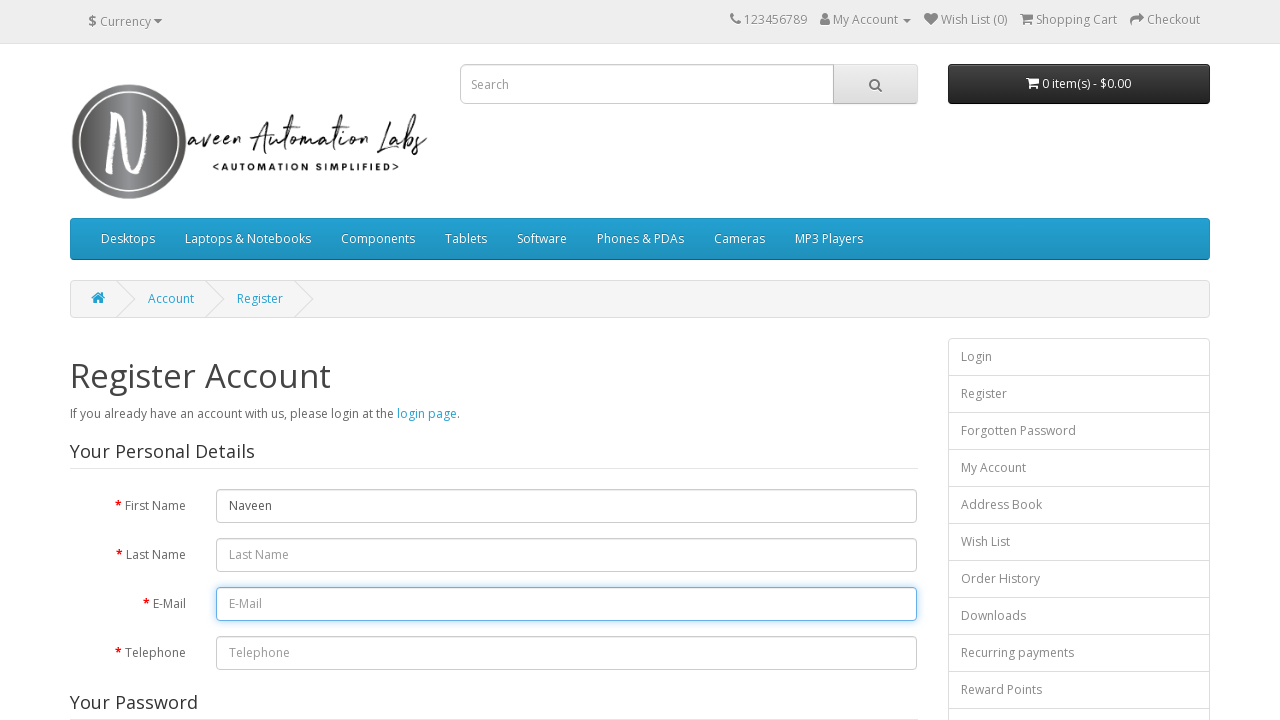

Focused on password field on #input-password
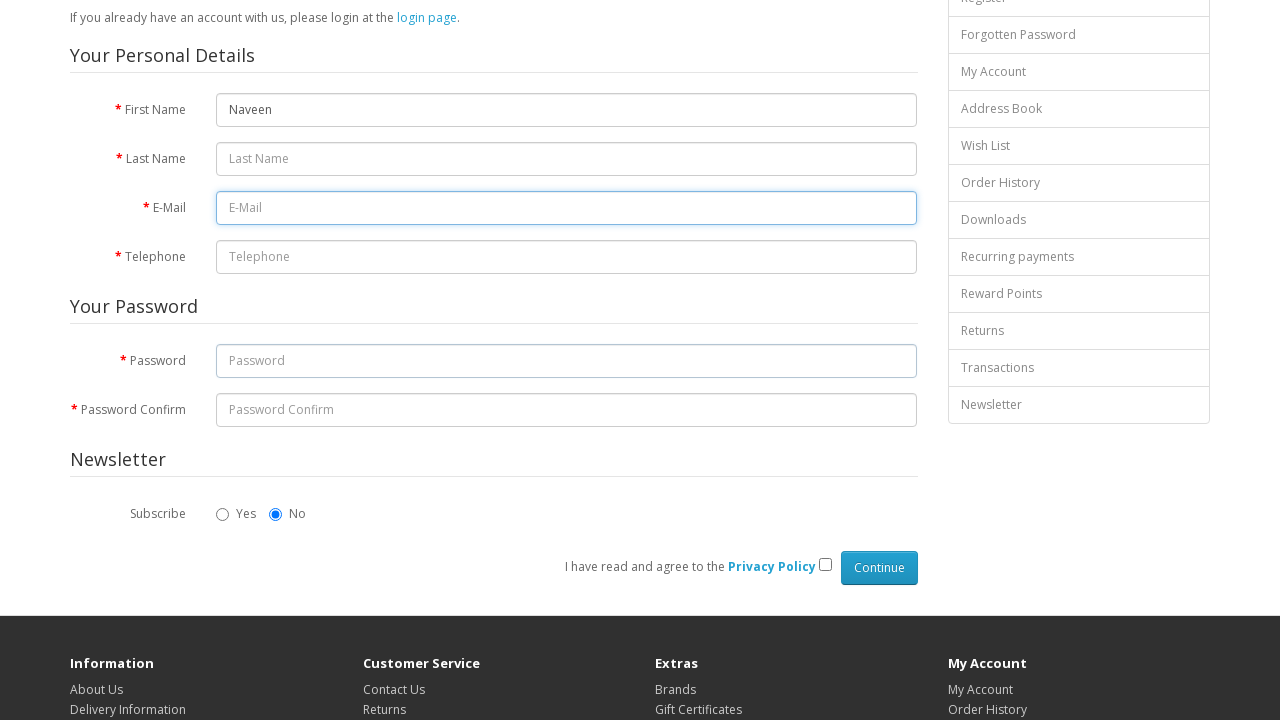

Pasted copied text using Ctrl+V/Cmd+V into password field
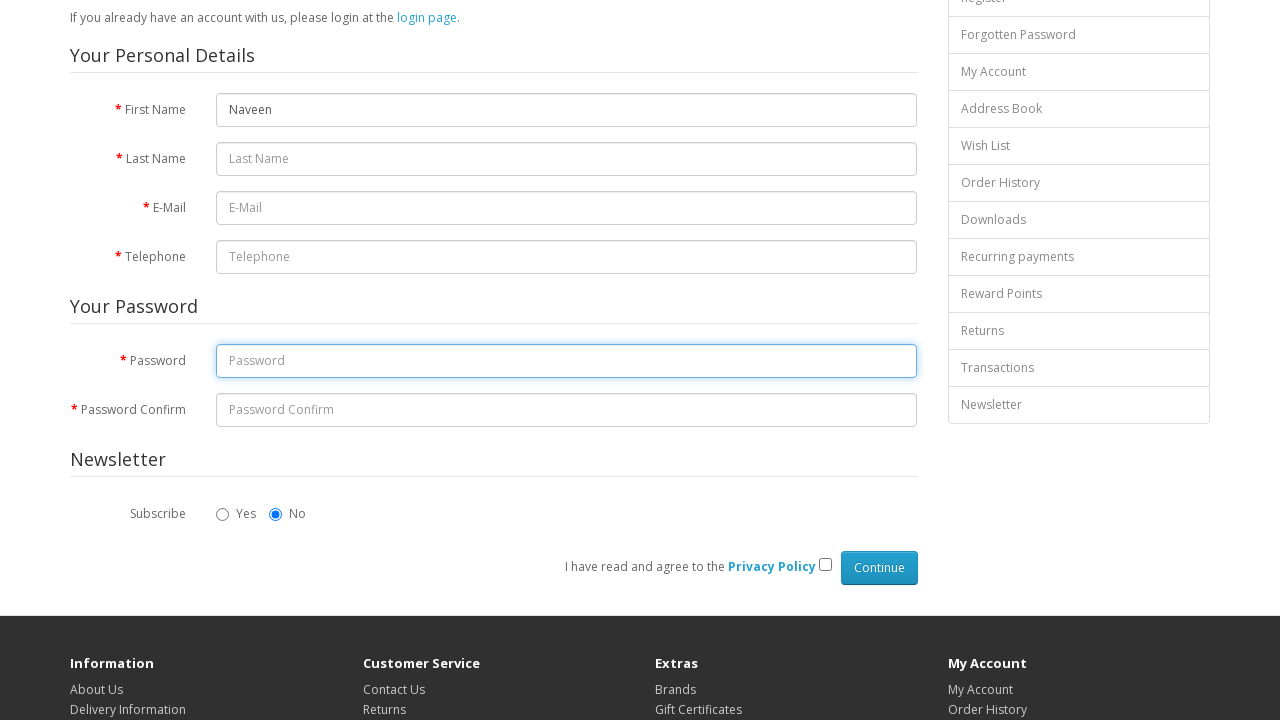

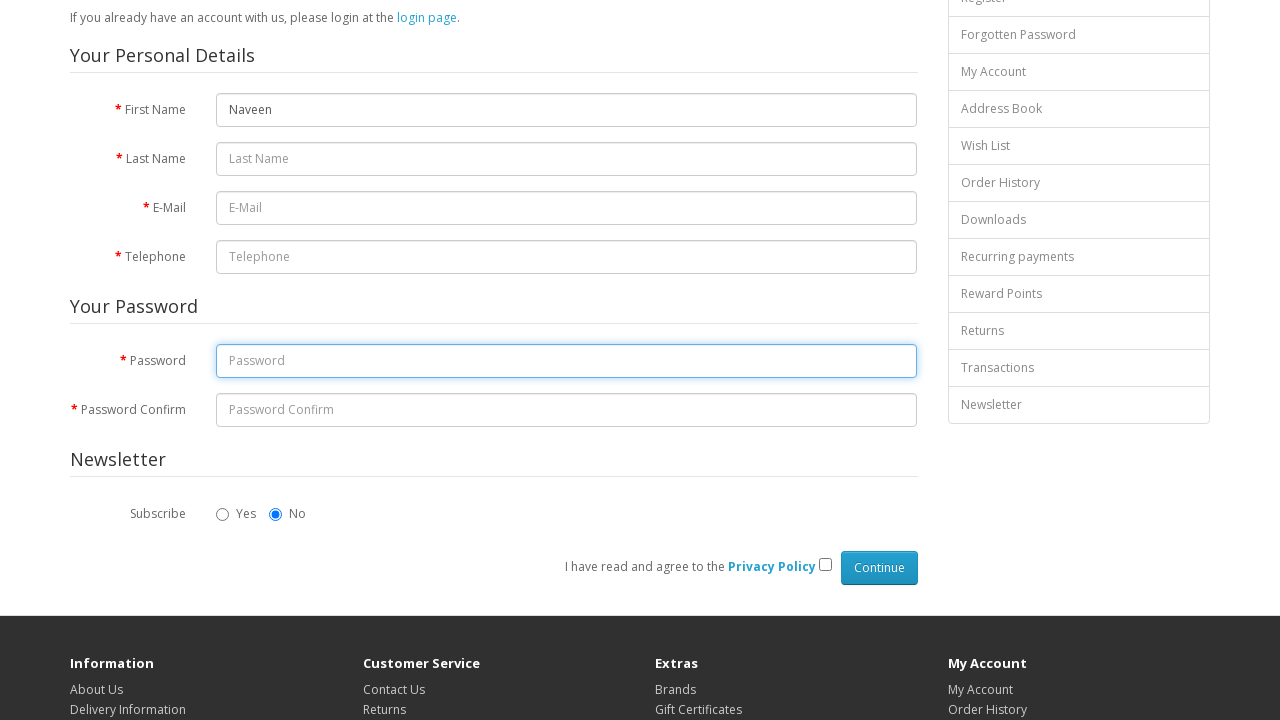